Tests expanding a course content section by clicking on a heading, then performs a right-click context menu action on a task link. The script attempts to navigate the context menu using keyboard to select an option (likely open in new tab).

Starting URL: http://greenstech.in/selenium-course-content.html

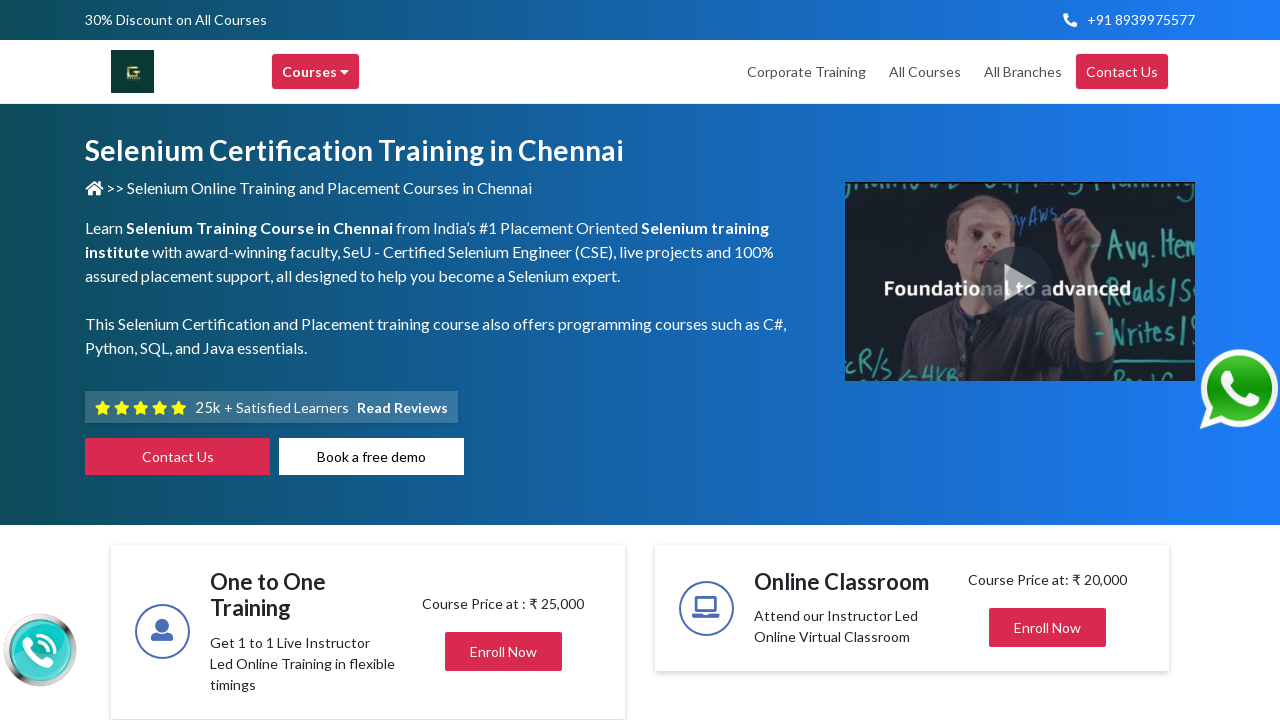

Set viewport size to 1920x1080
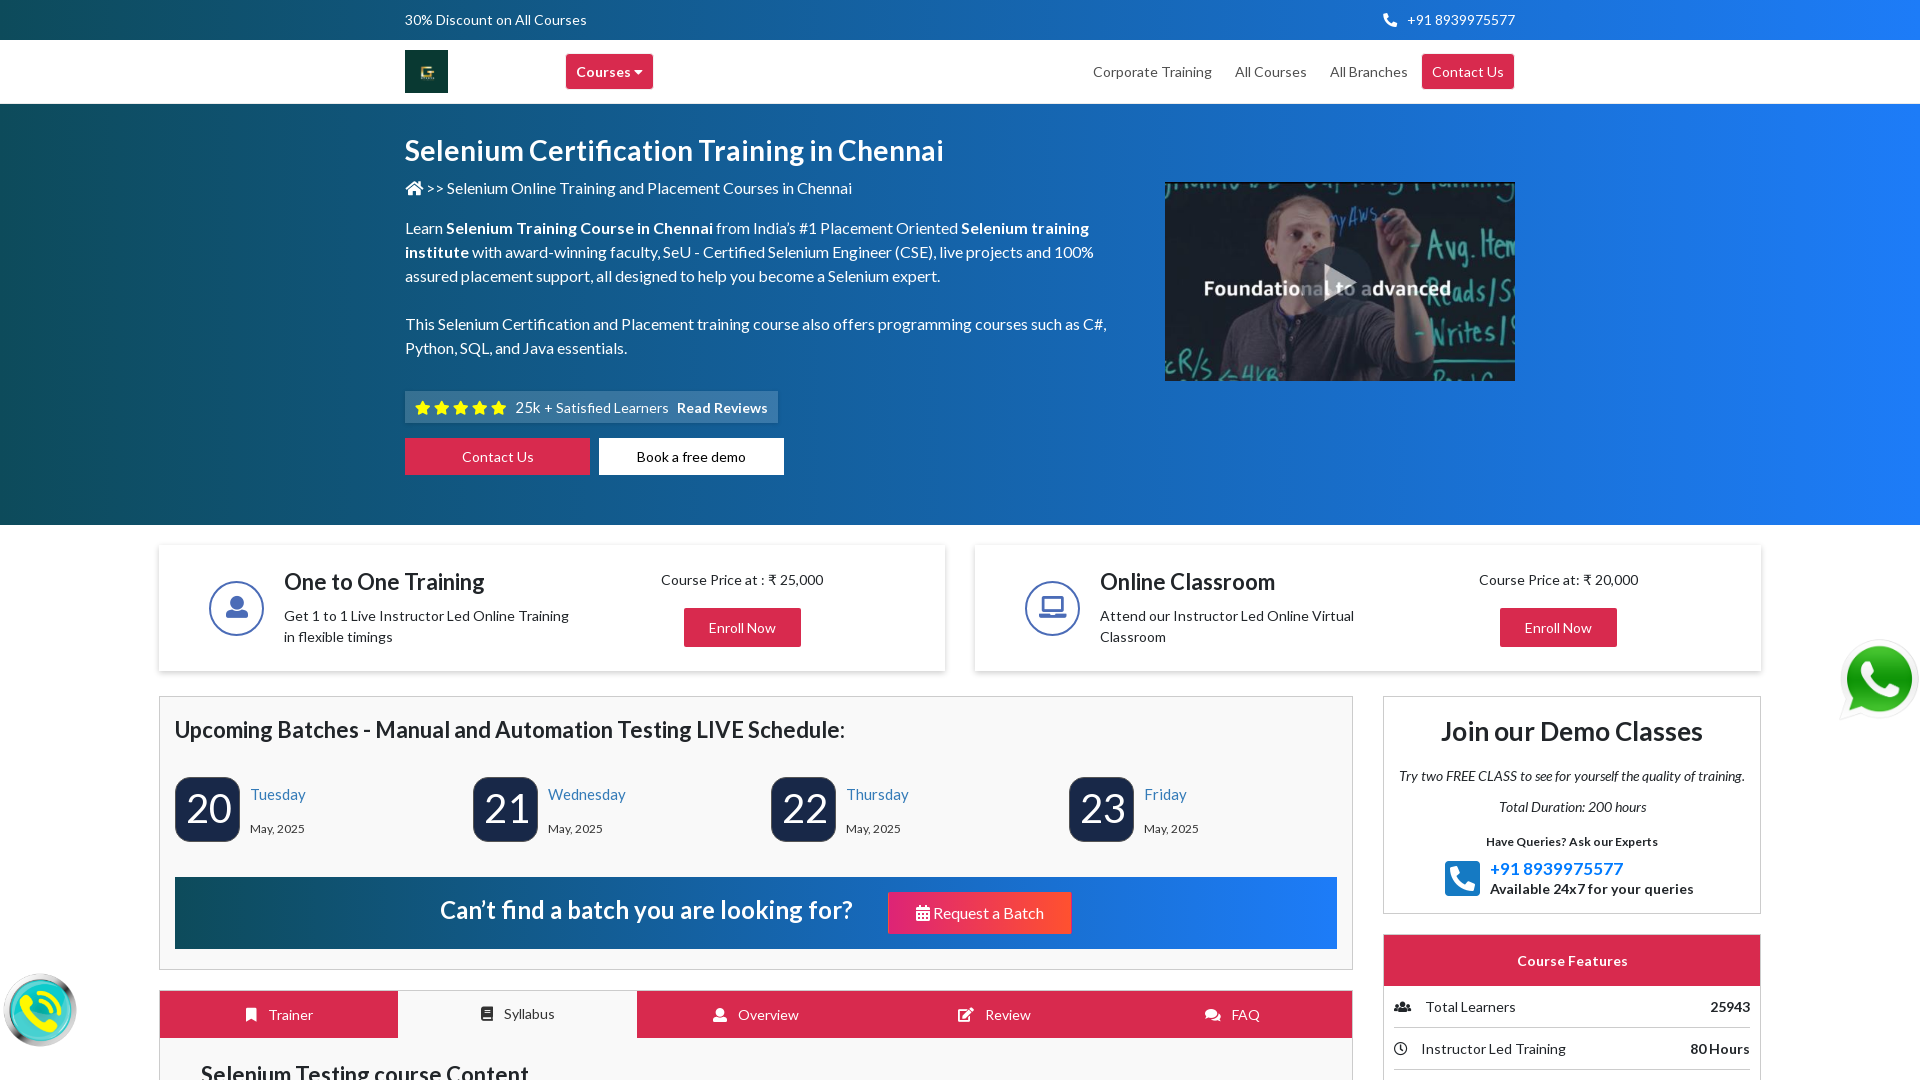

Clicked heading303 to expand course content section at (1572, 541) on xpath=//div[@id='heading303']
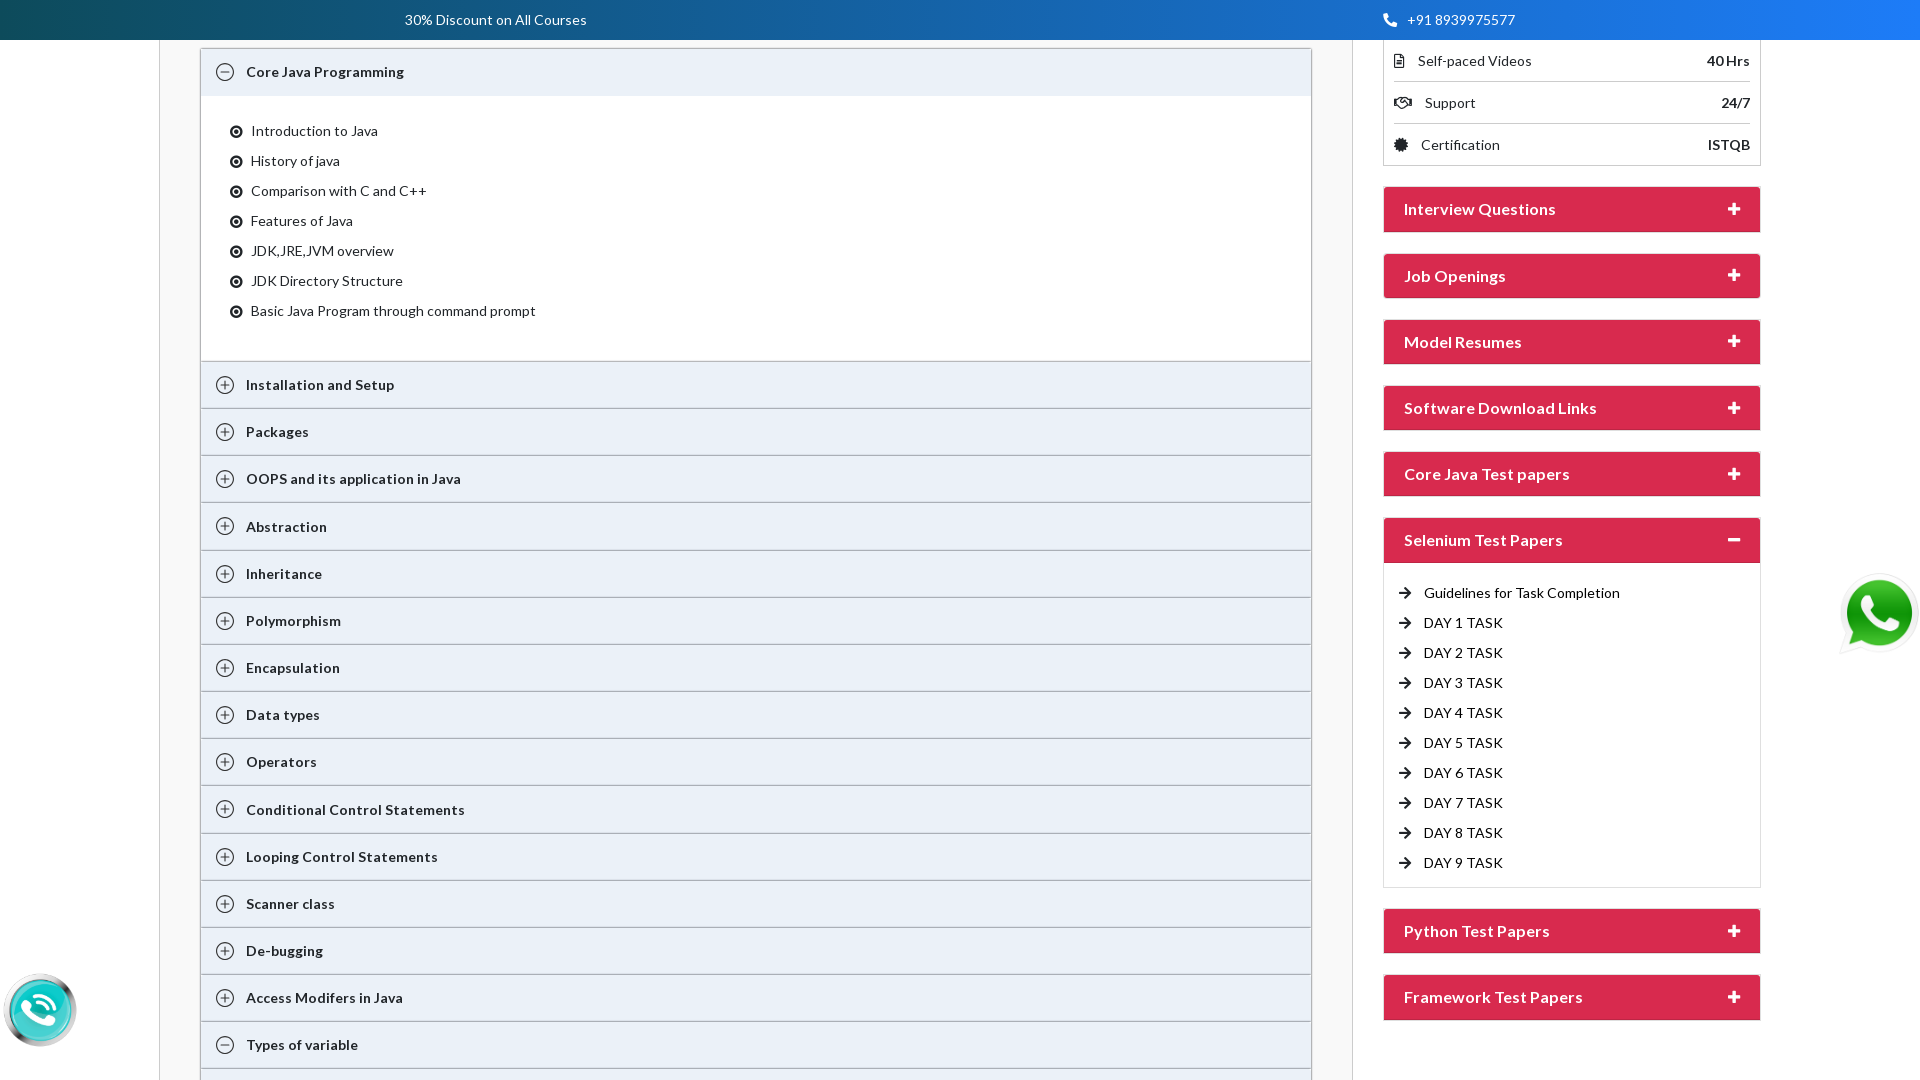

Waited for DAY 6 TASK link to become visible after expansion
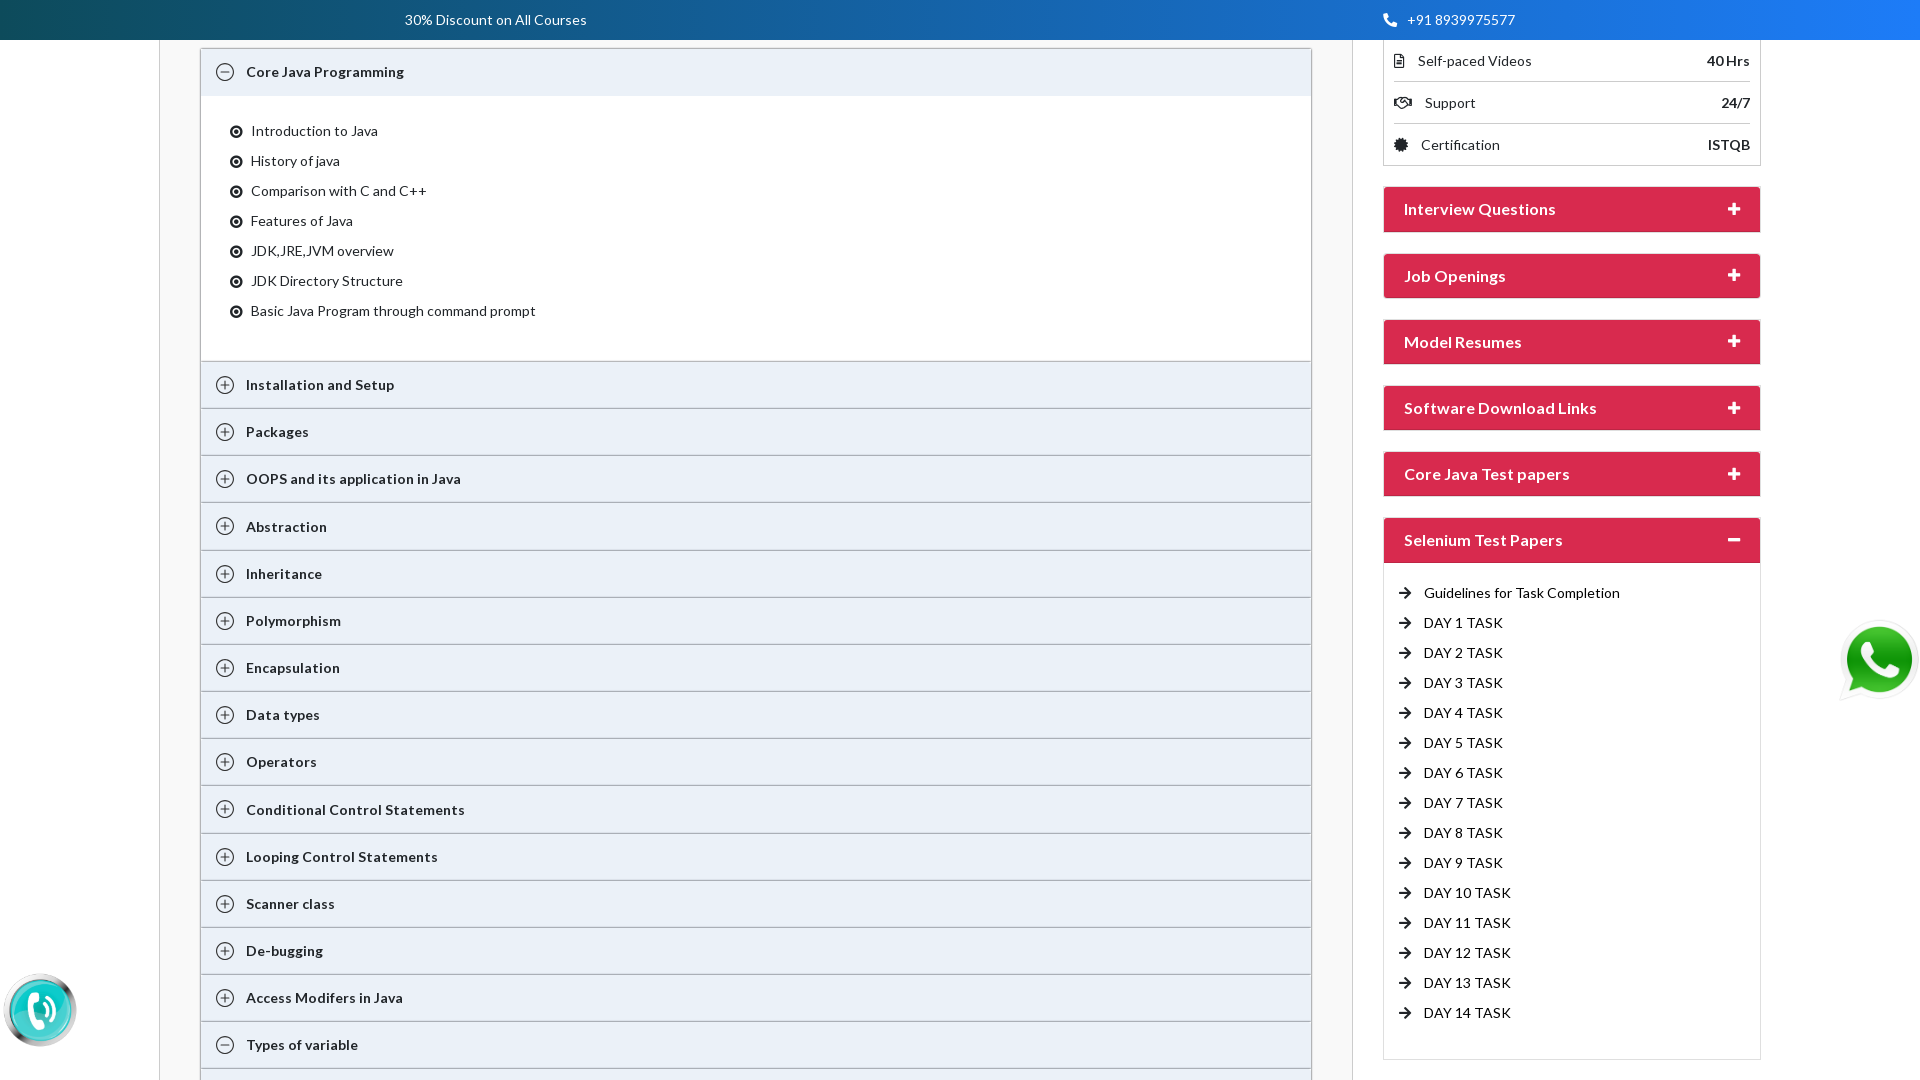

Right-clicked on DAY 6 TASK link to open context menu at (1464, 772) on (//a[text()=' DAY 6 TASK'])[1]
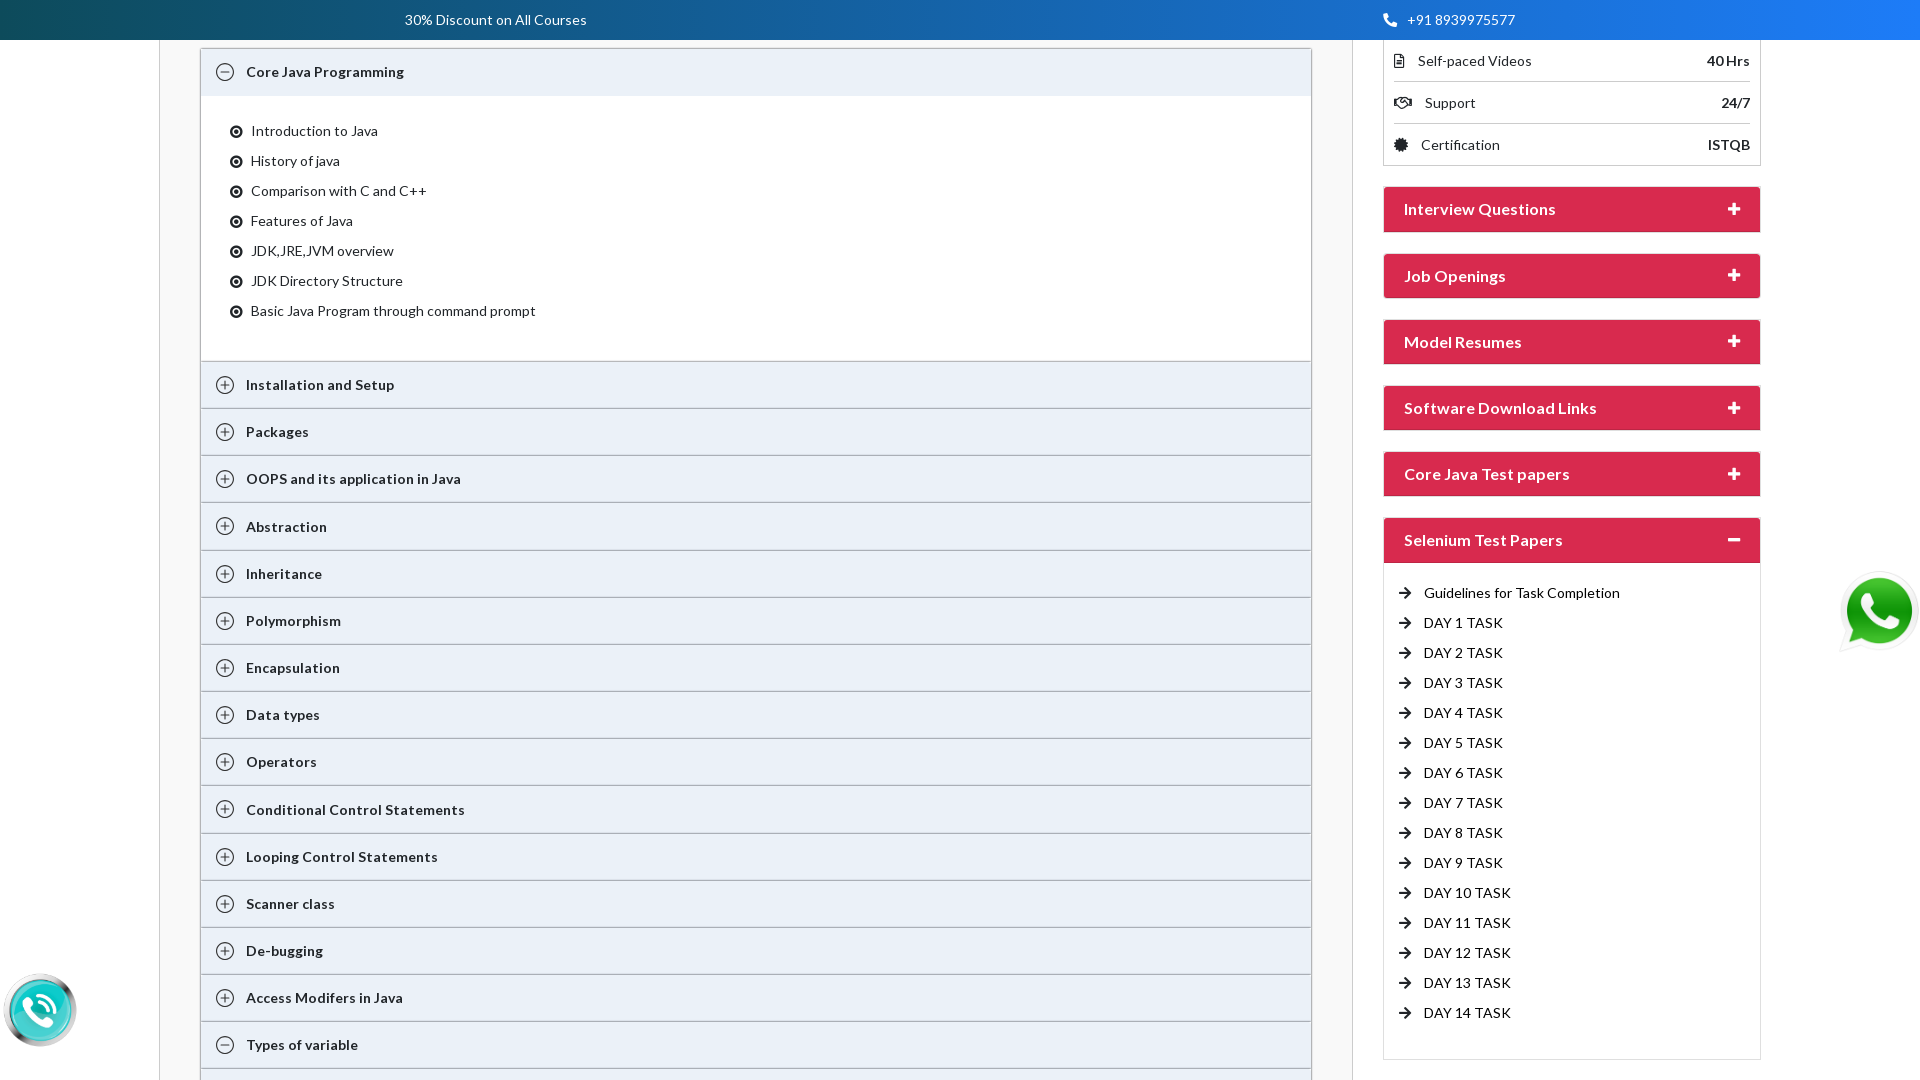

Pressed ArrowDown in context menu (1st press)
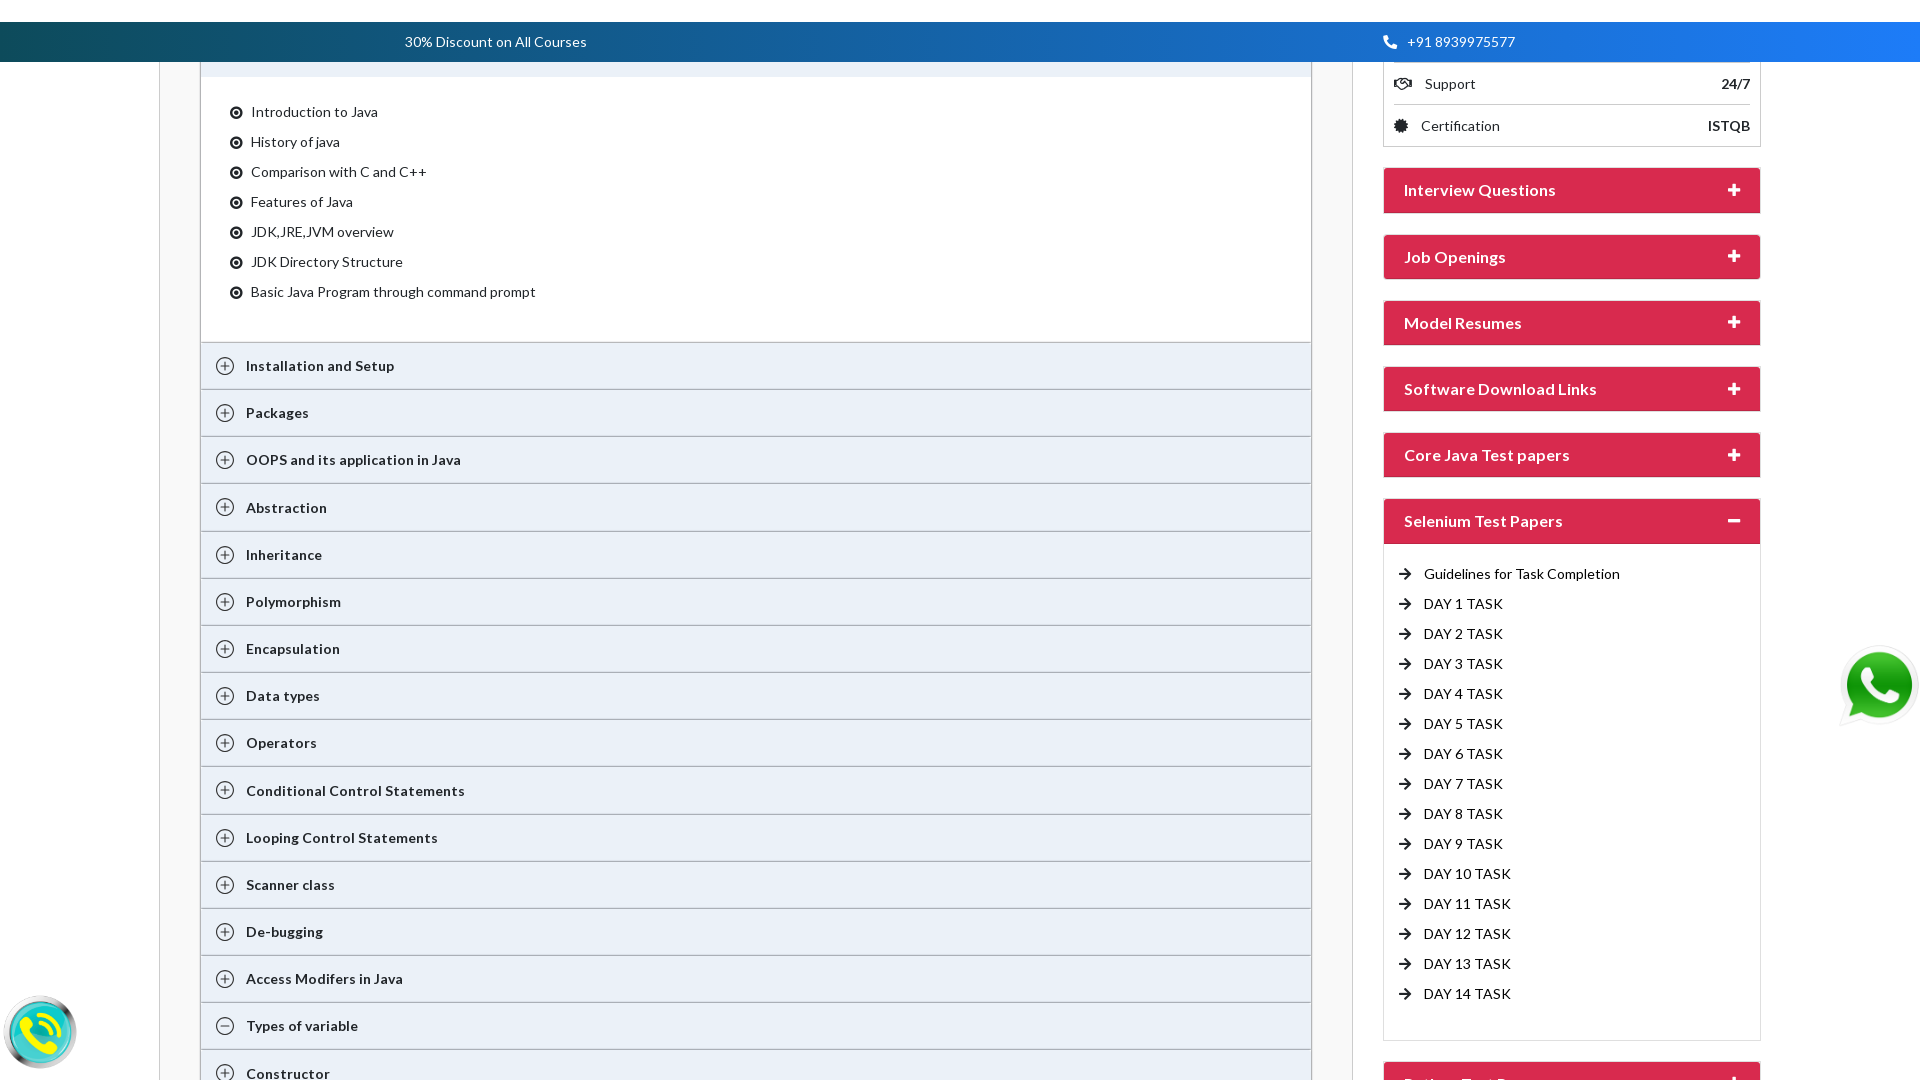

Pressed ArrowDown in context menu (2nd press)
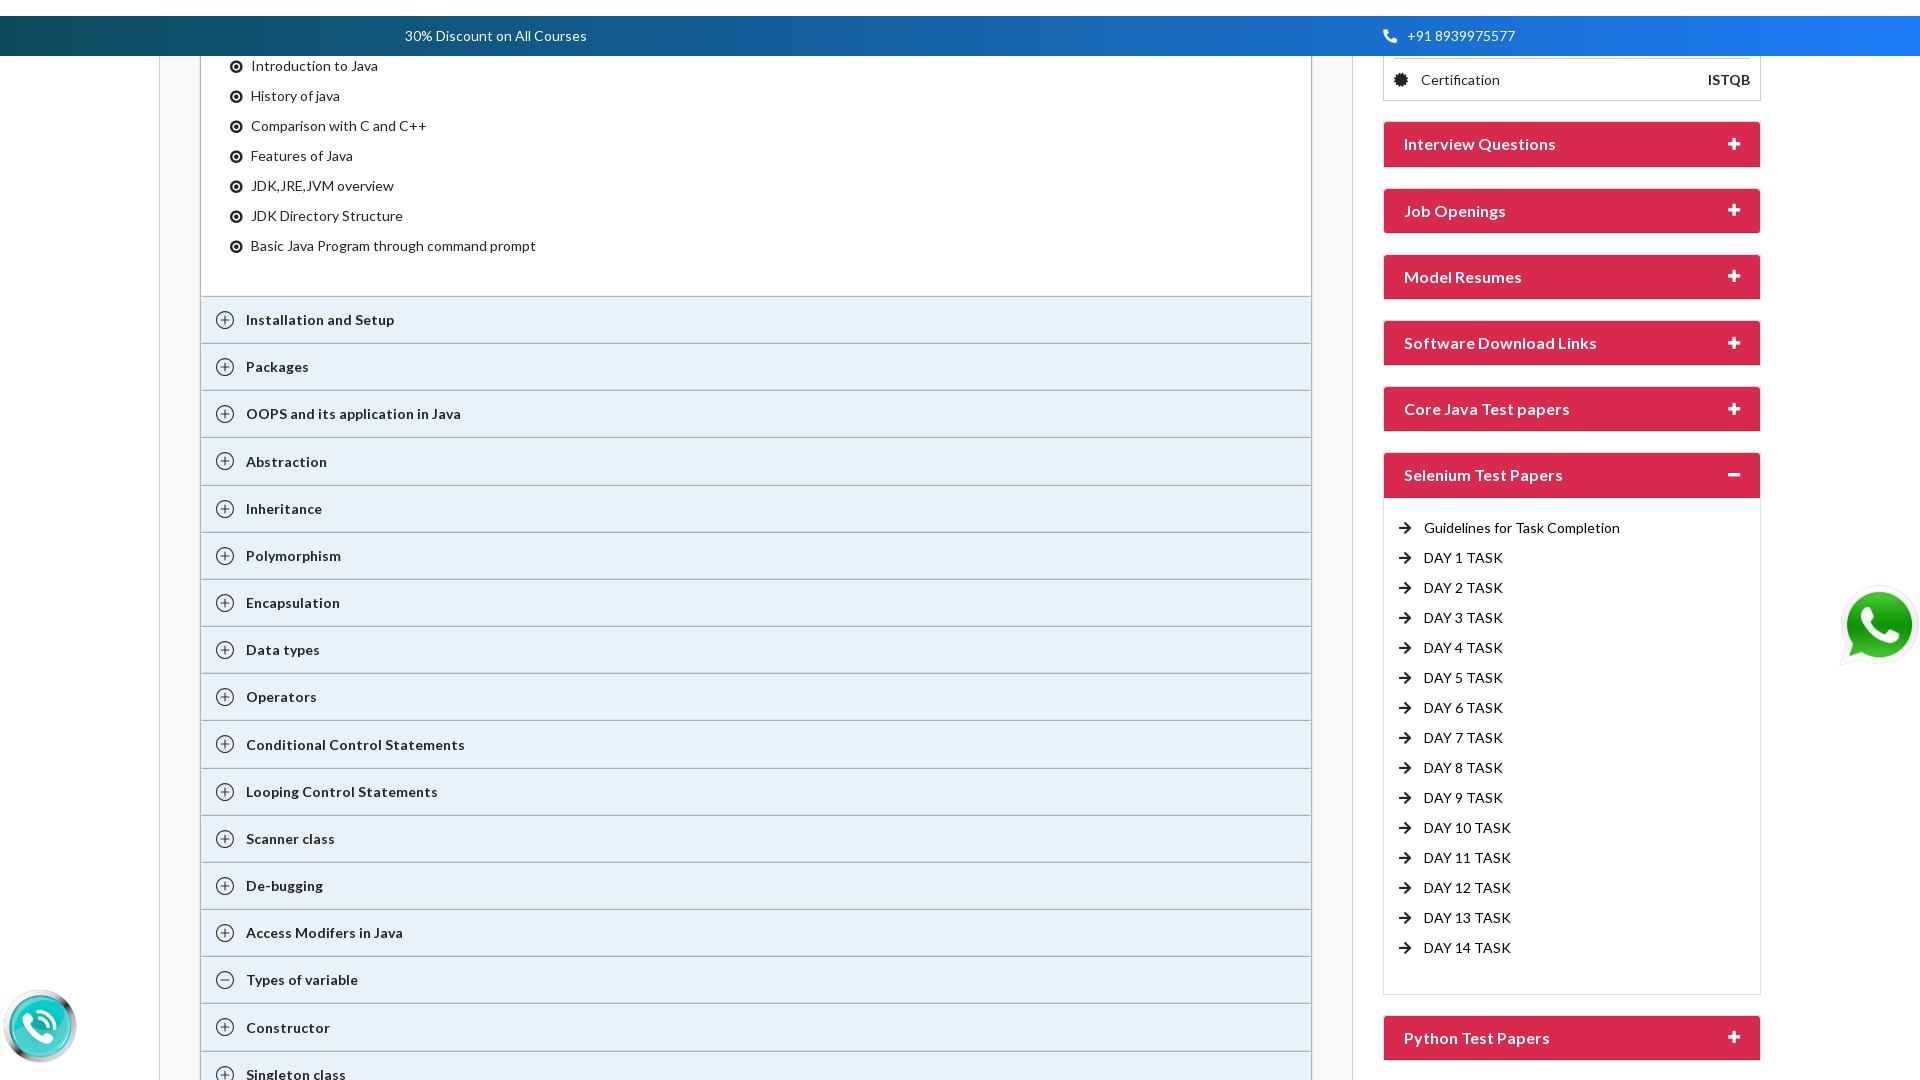

Pressed ArrowDown in context menu (3rd press)
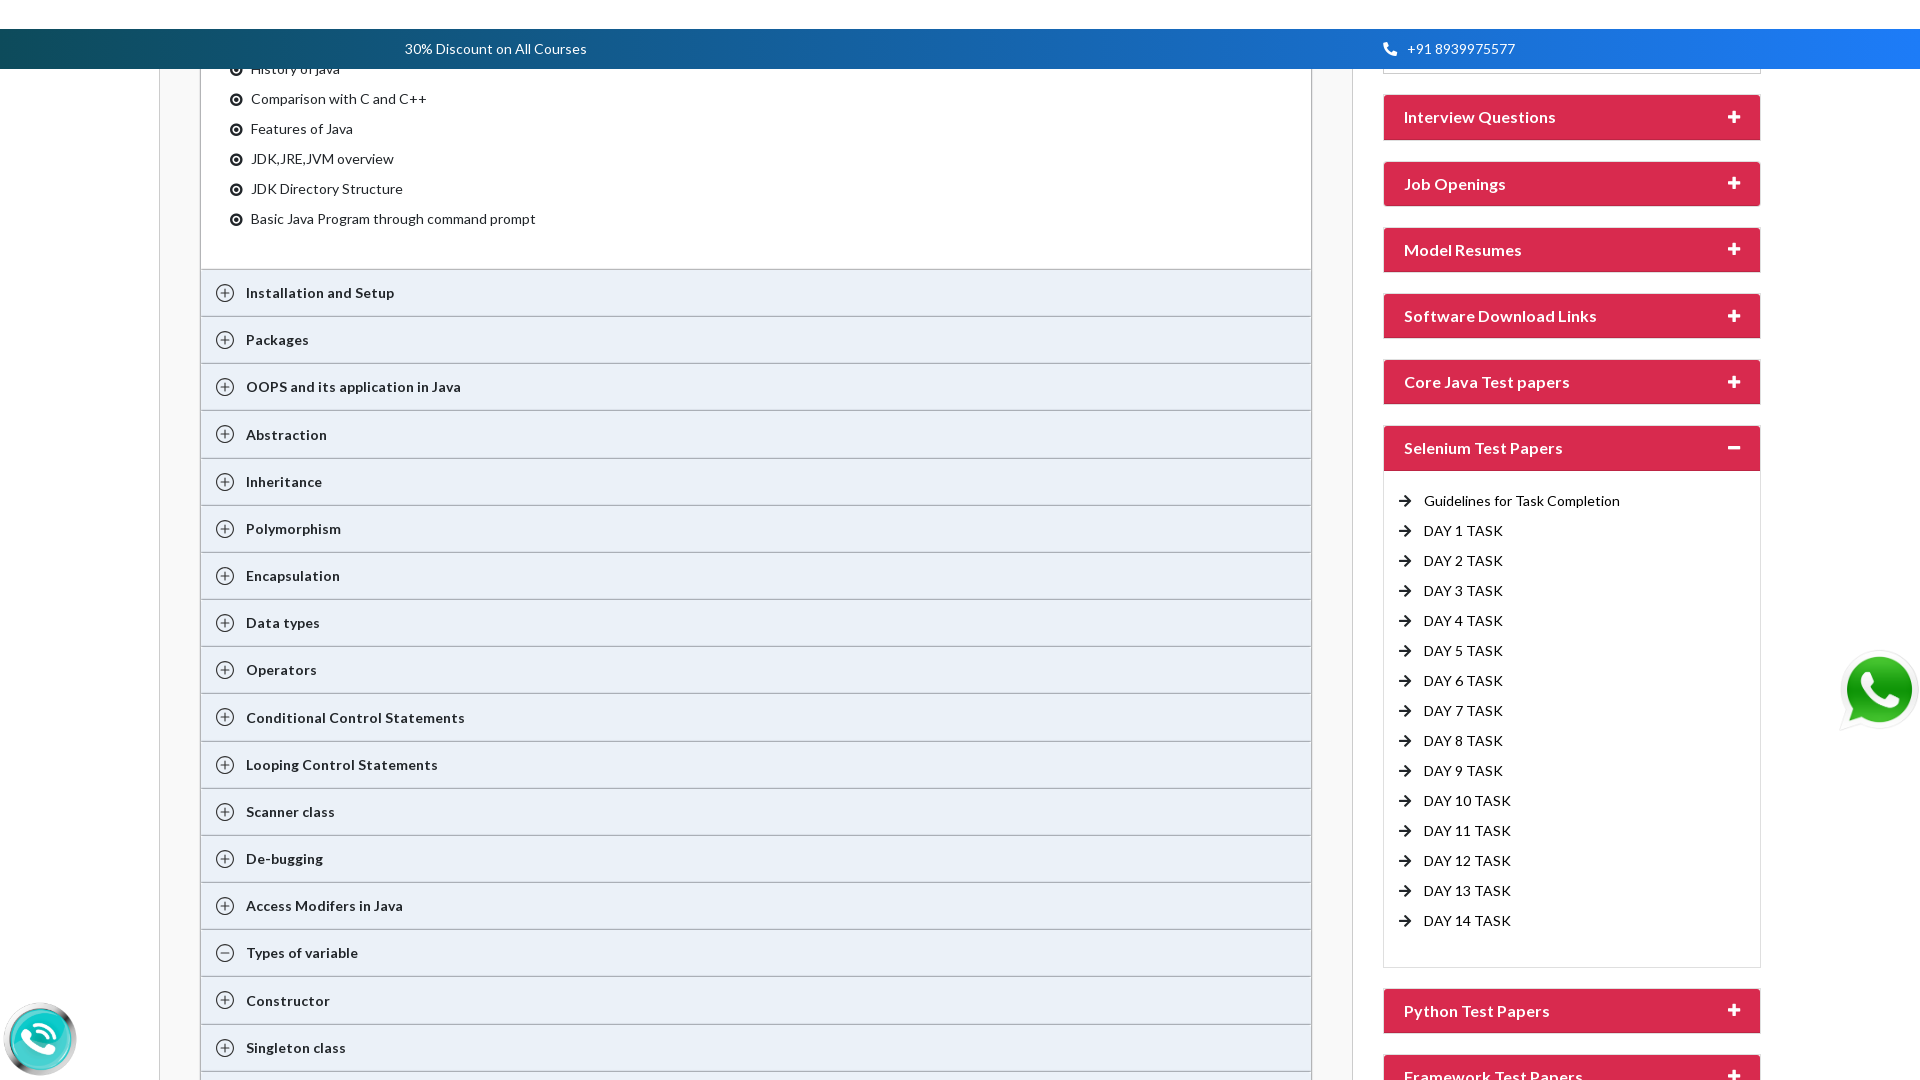

Pressed ArrowDown in context menu (4th press)
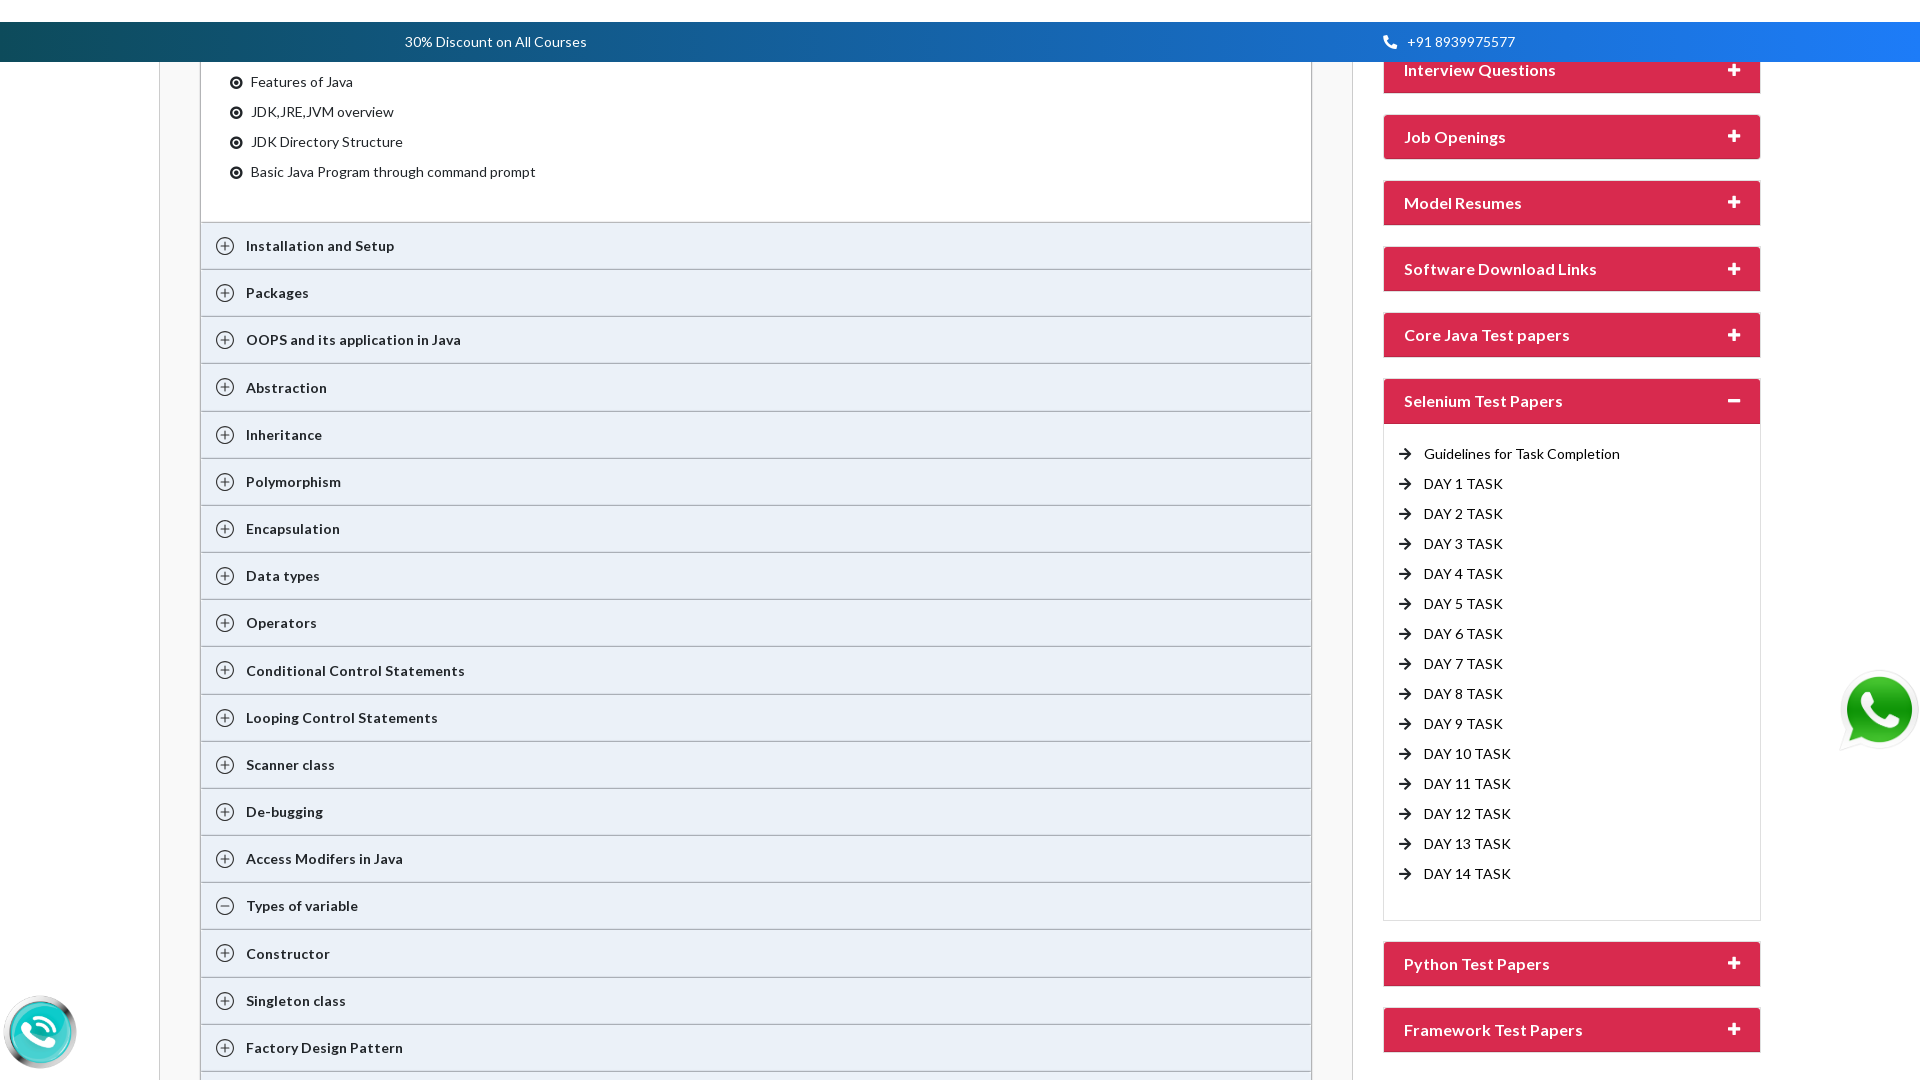

Pressed ArrowDown in context menu (5th press)
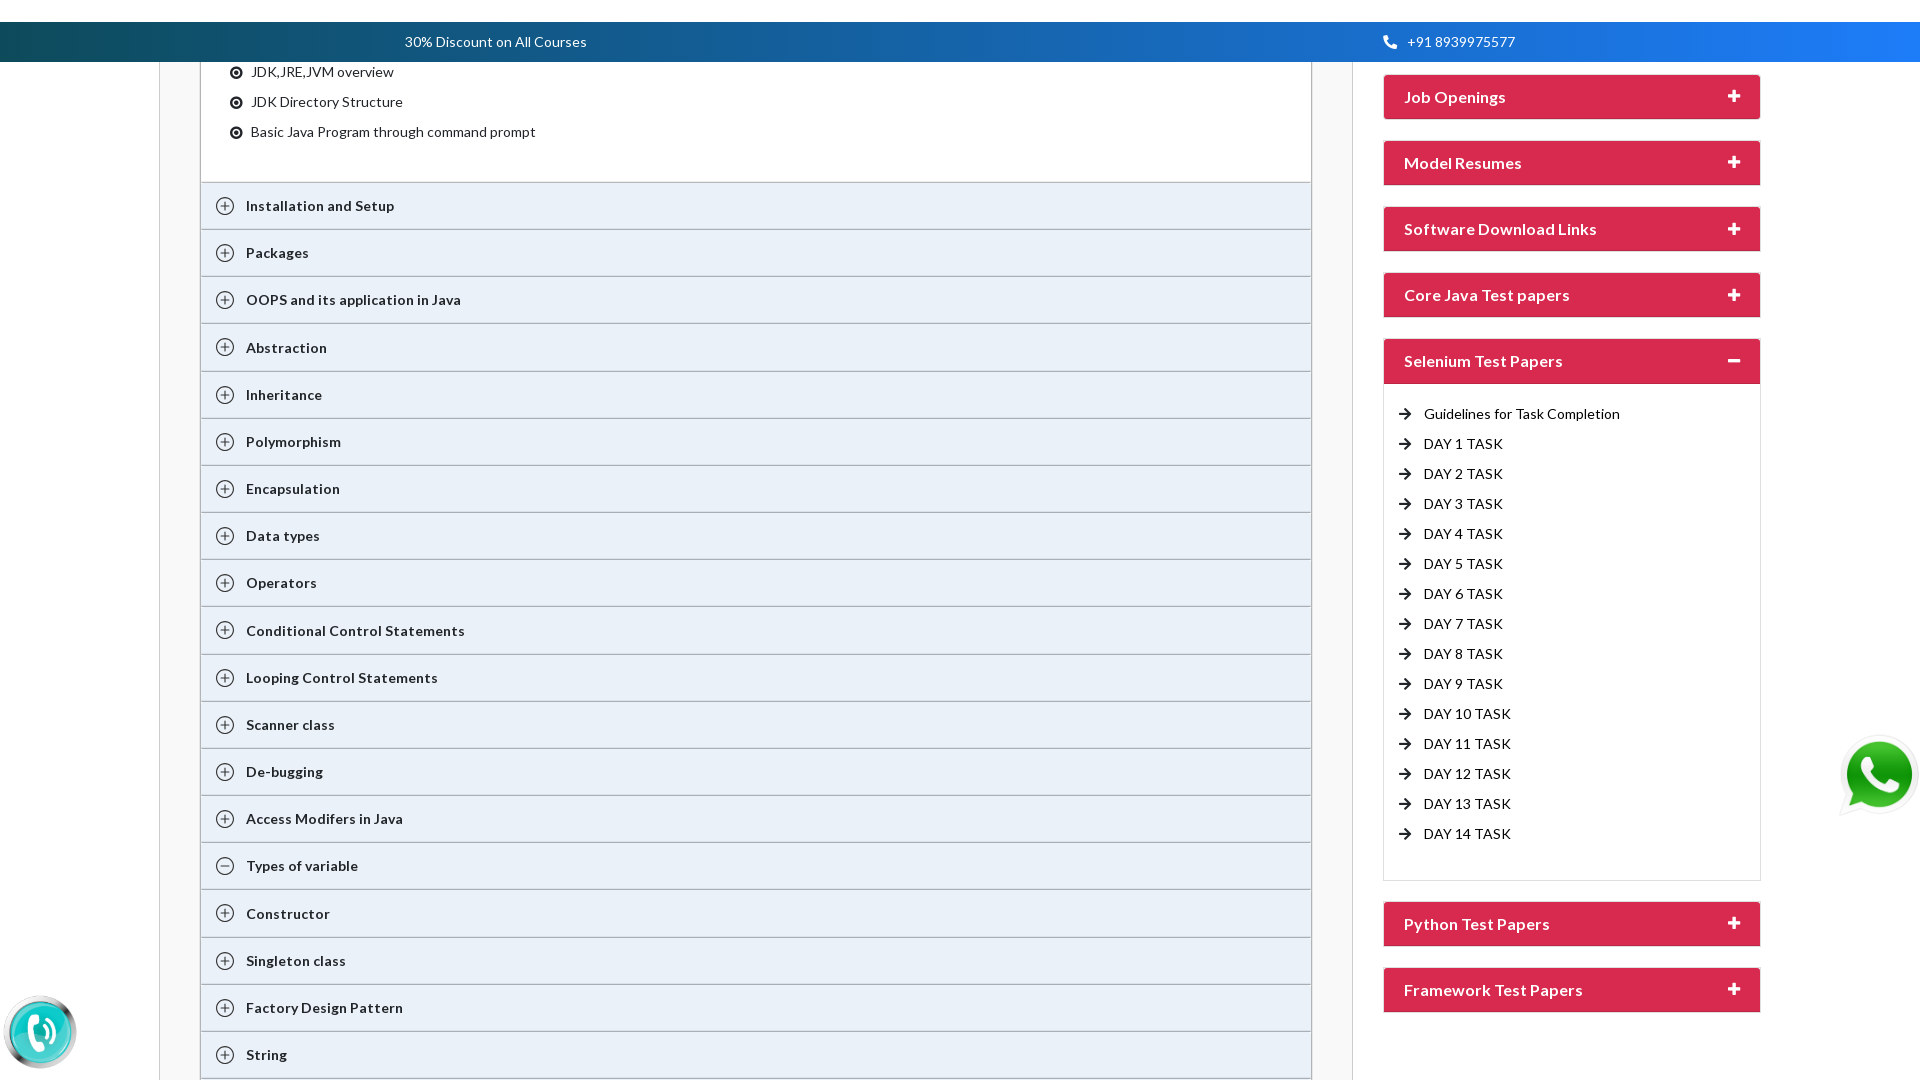

Pressed ArrowDown in context menu (6th press)
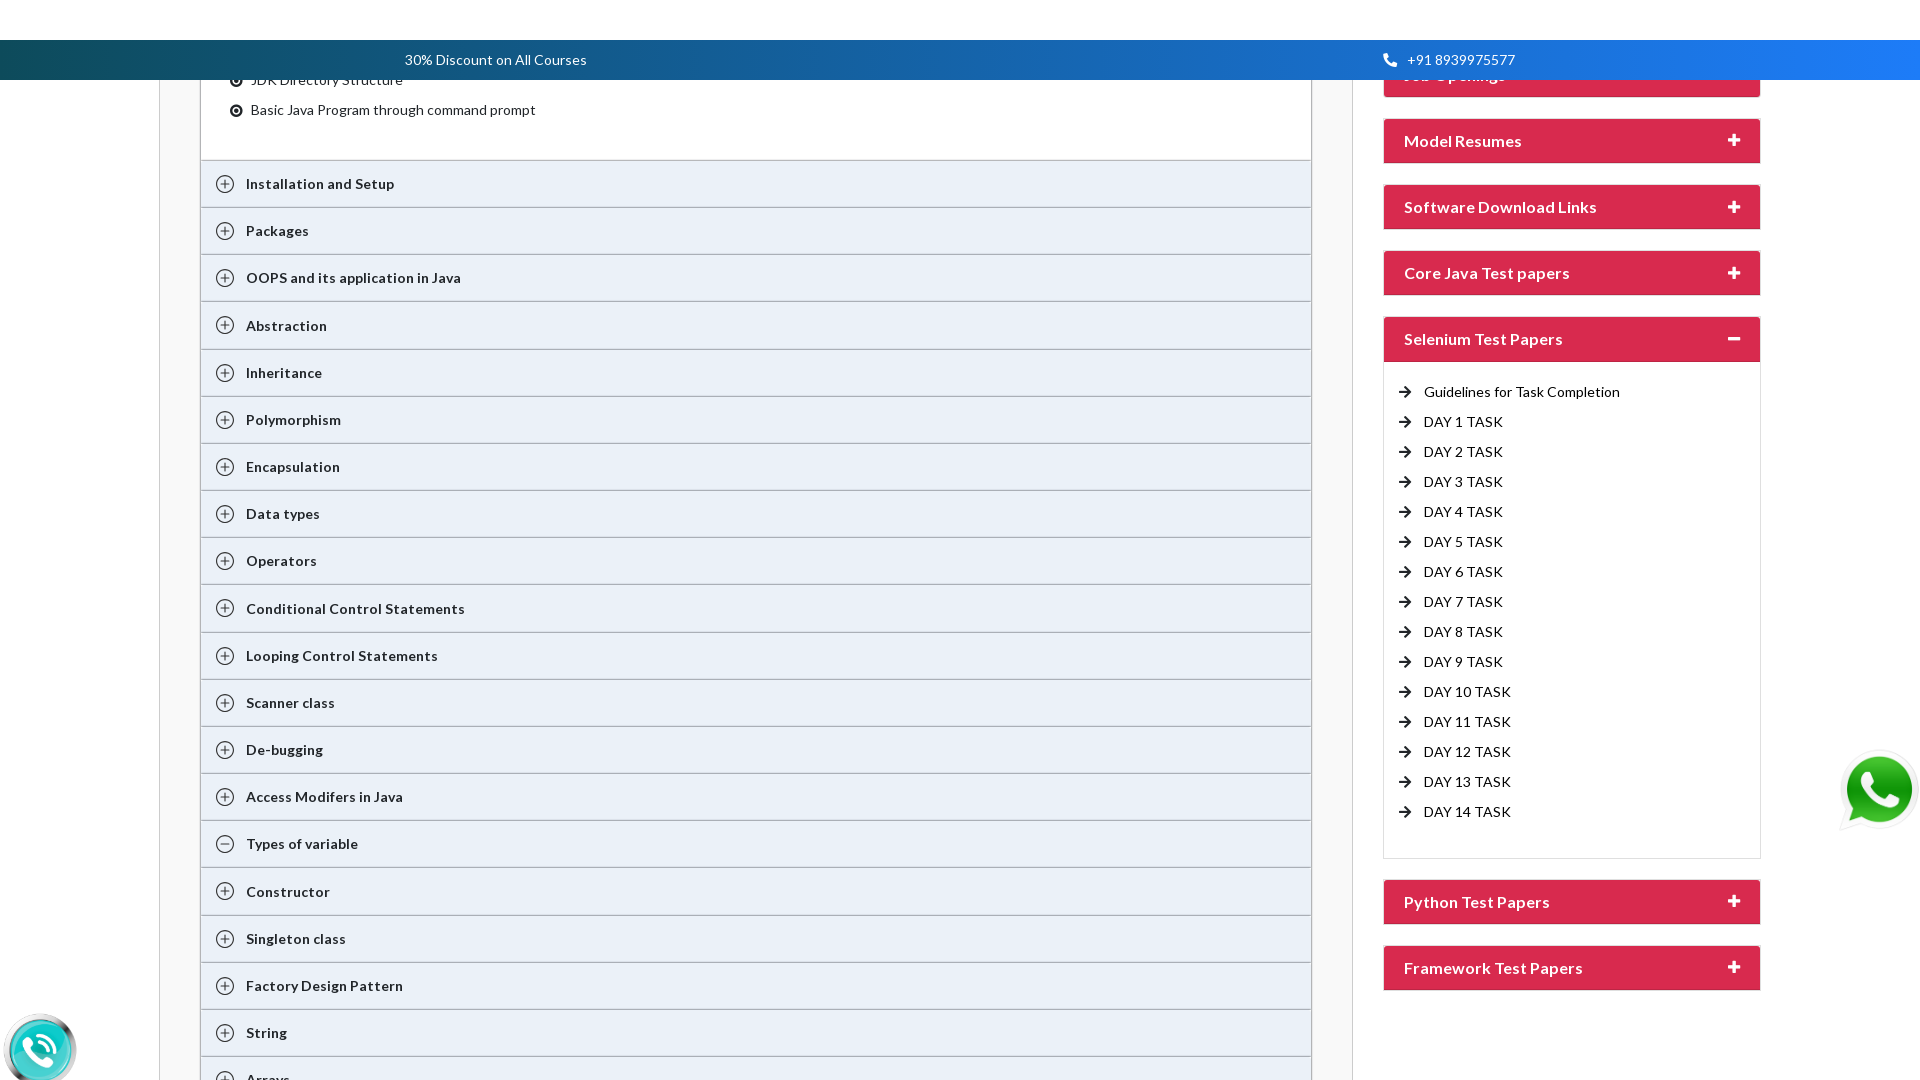

Pressed Enter to select context menu option (likely open in new tab)
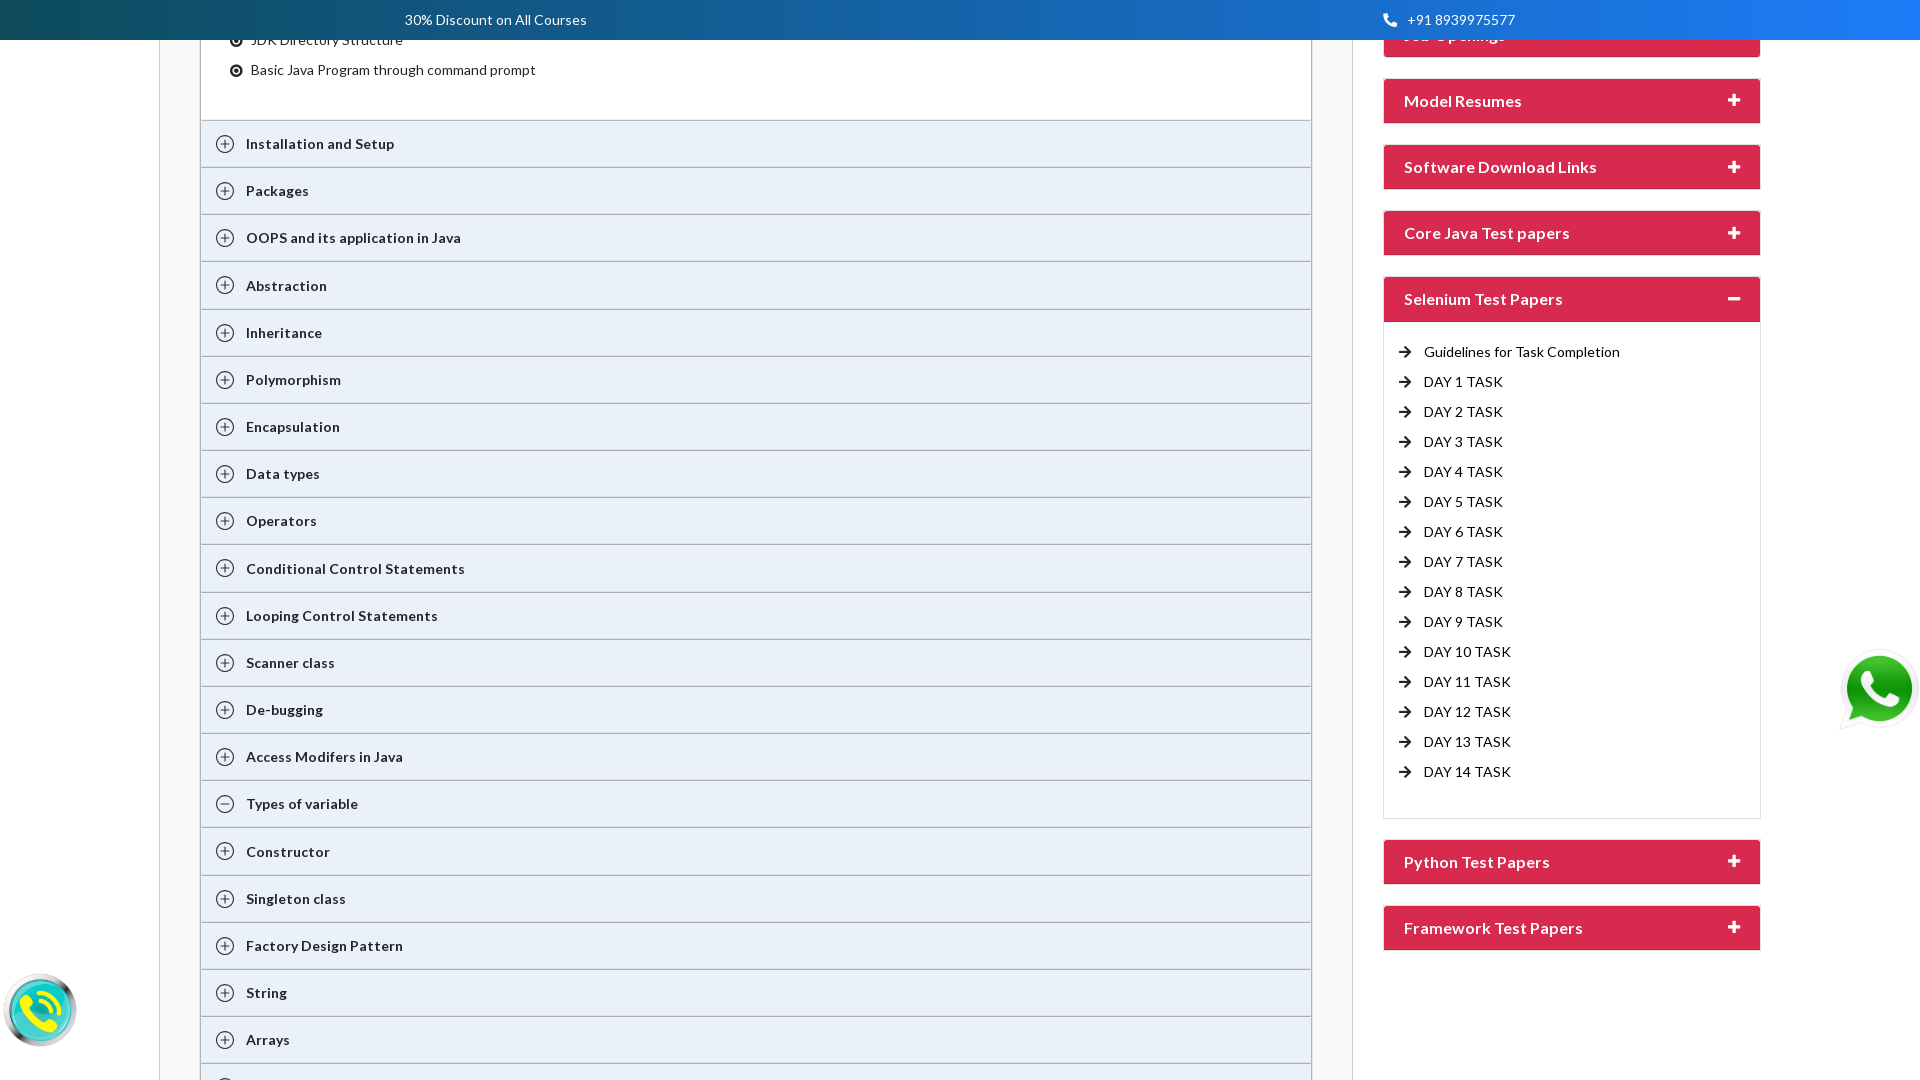

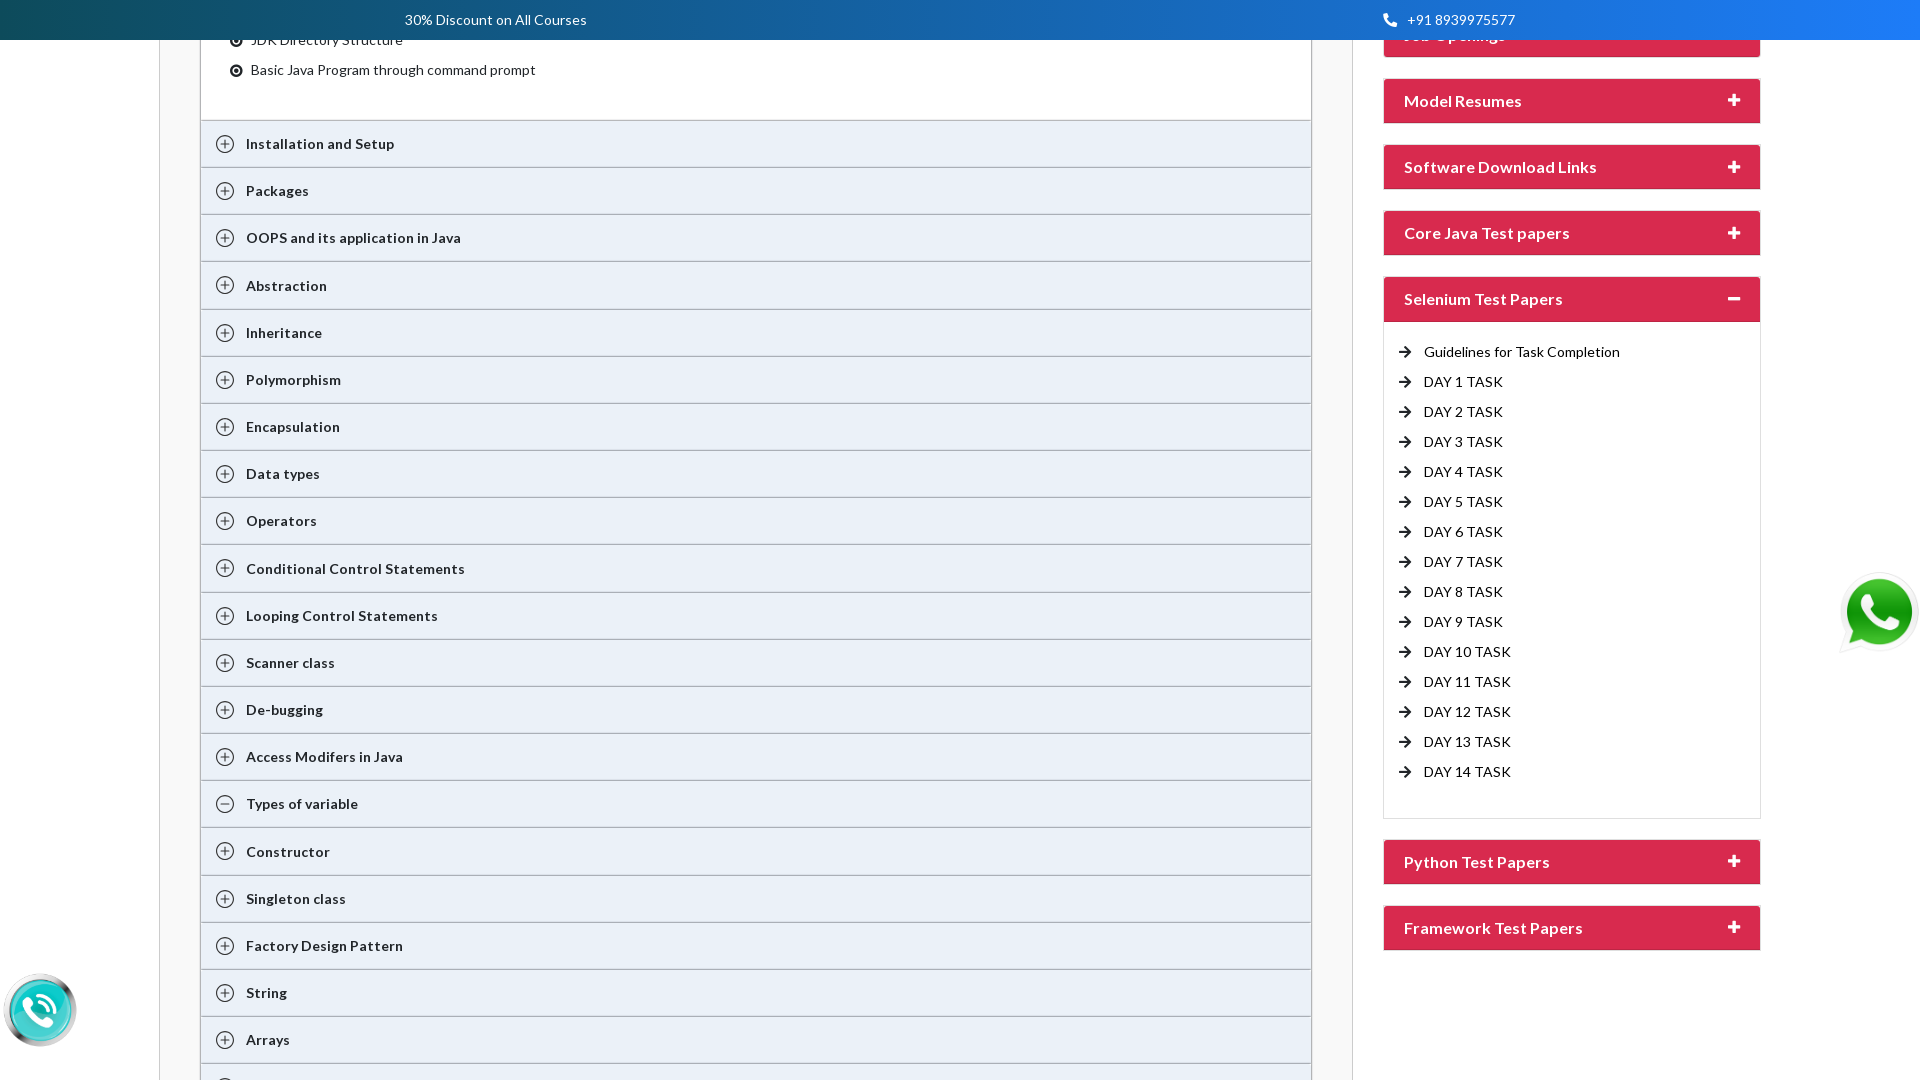